Tests navigation through a Cognos BI reporting interface by selecting options from multiple cascading dropdowns (year, region, establishment type, establishment) and clicking the submit button to generate a report.

Starting URL: http://cognos.deis.cl/ibmcognos/cgi-bin/cognos.cgi?b_action=cognosViewer&ui.action=run&ui.object=/content/folder%5B@name=%27PUB%27%5D/folder%5B@name=%27REPORTES%27%5D/folder%5B@name=%27Atenciones%20de%20Urgencia%27%5D/report%5B@name=%27Atenciones%20Urgencia%20-%20Vista%20por%20semanas%20-%20Servicios%27%5D&ui.name=Atenciones%20Urgencia%20-%20Vista%20por%20semanas%20-%20Servicios&run.outputFormat=&run.prompt=true#

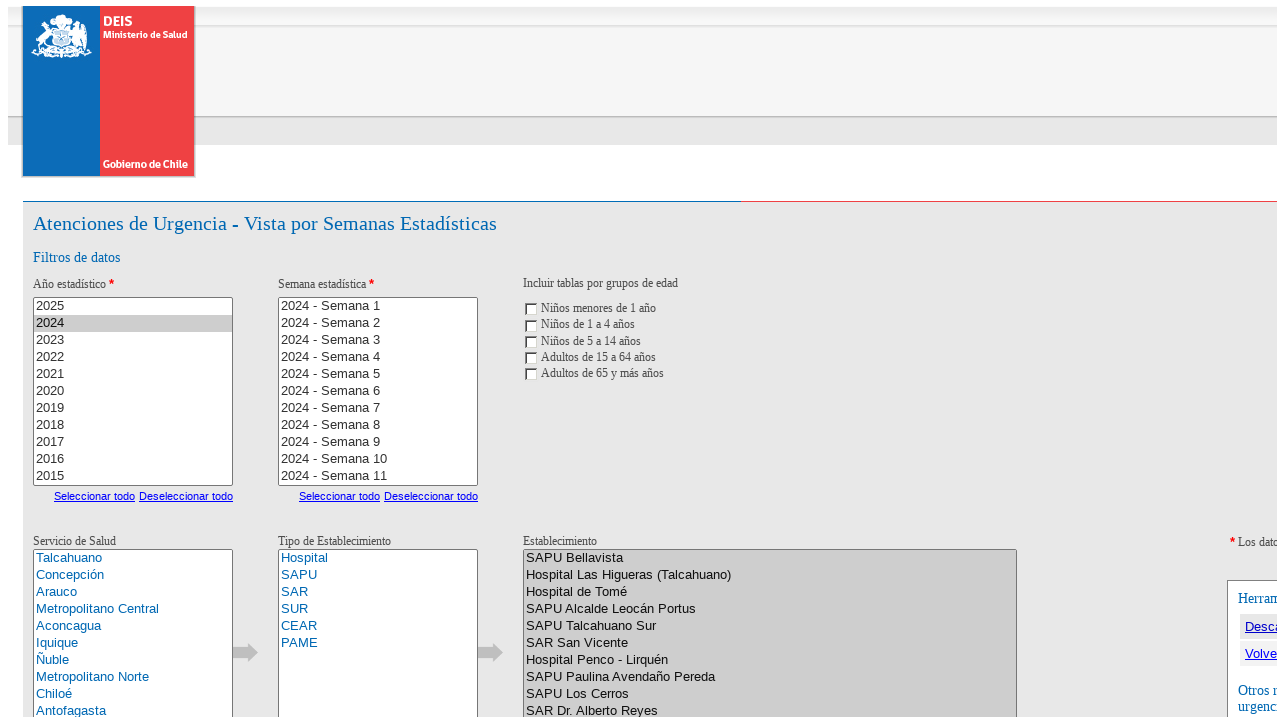

Waited 5 seconds for page to load
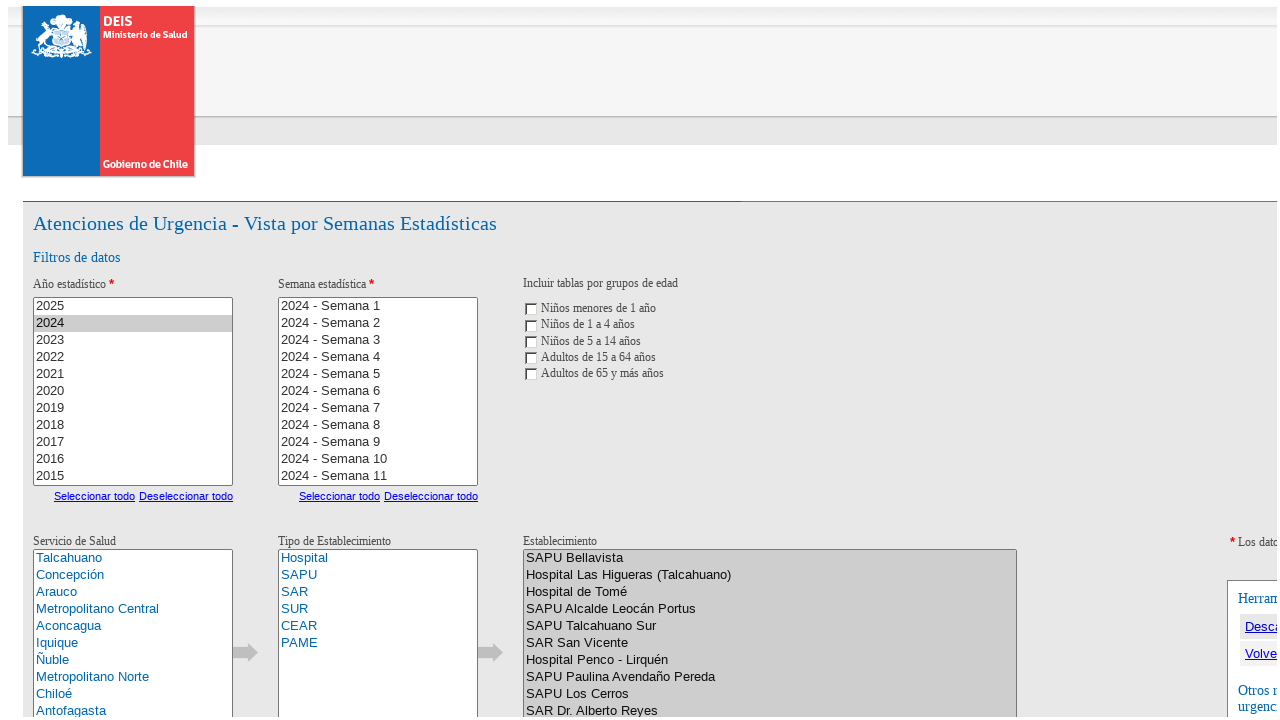

Year dropdown selector became available
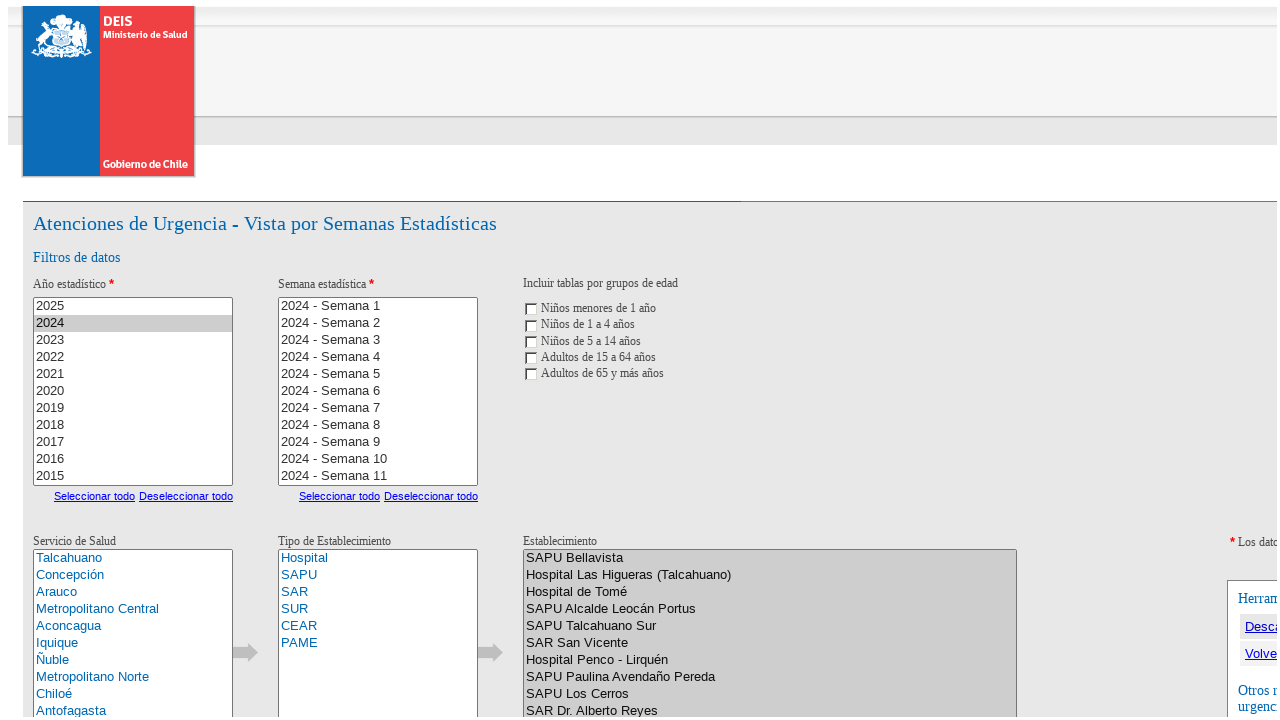

Located year dropdown element
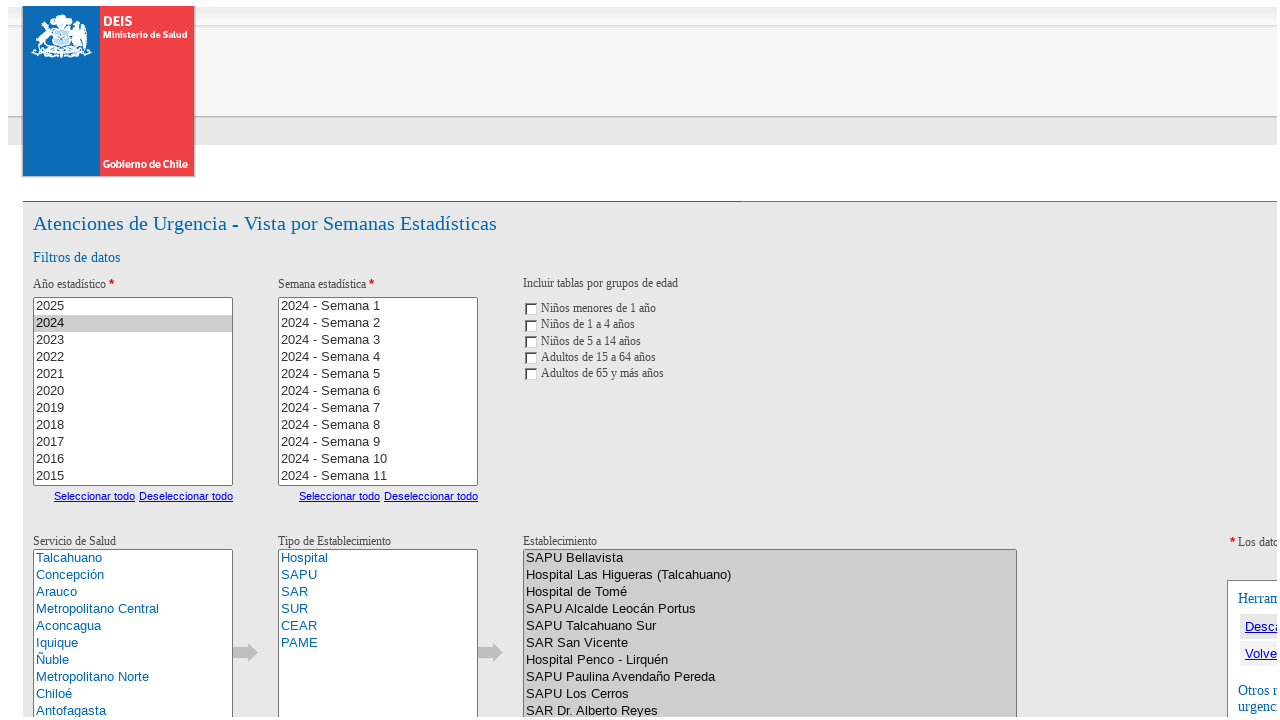

Selected first year option from dropdown on xpath=/html/body/form[1]/table/tbody/tr[3]/td/div/div[1]/table/tbody/tr/td/div[2
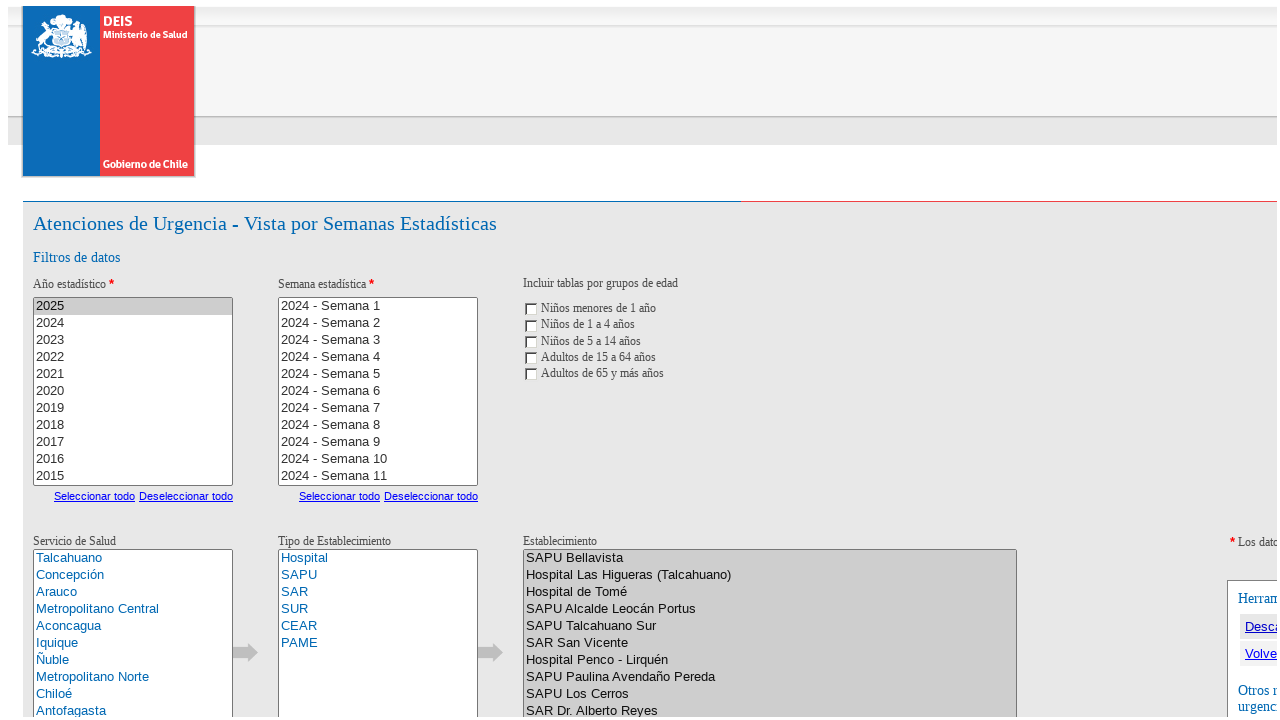

Waited 1 second after year selection
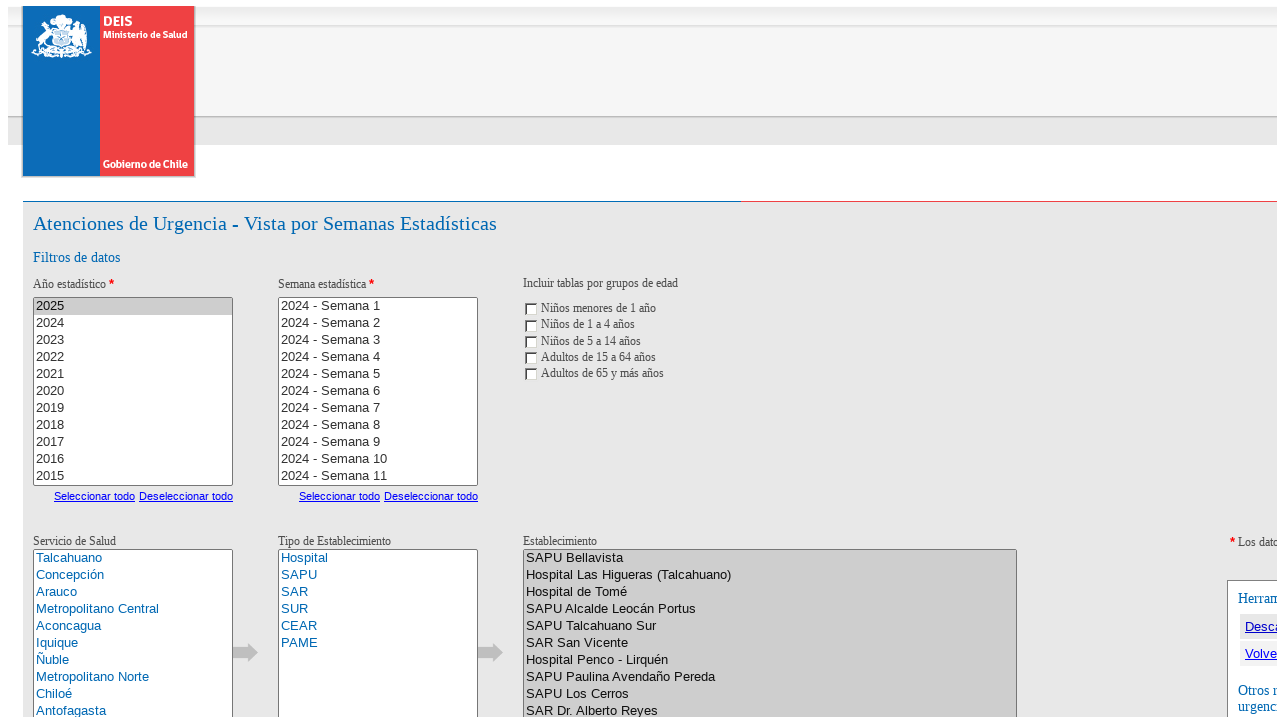

Region dropdown selector became available
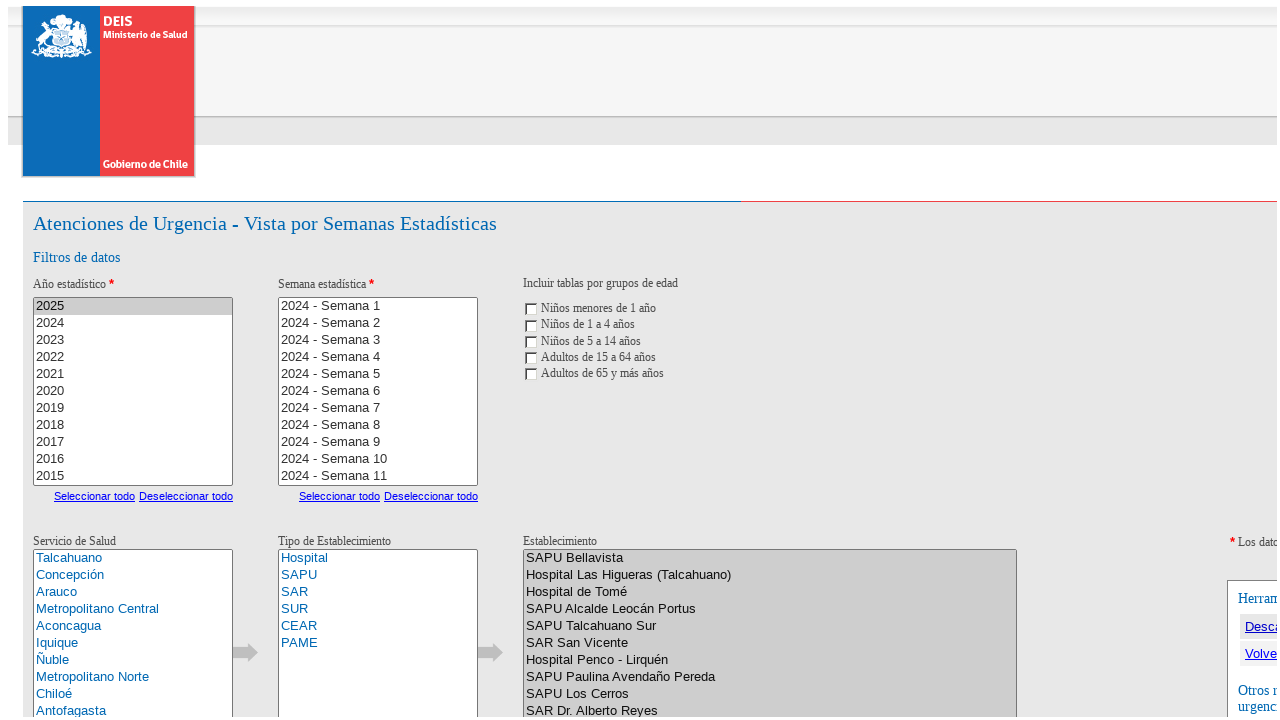

Located region dropdown element
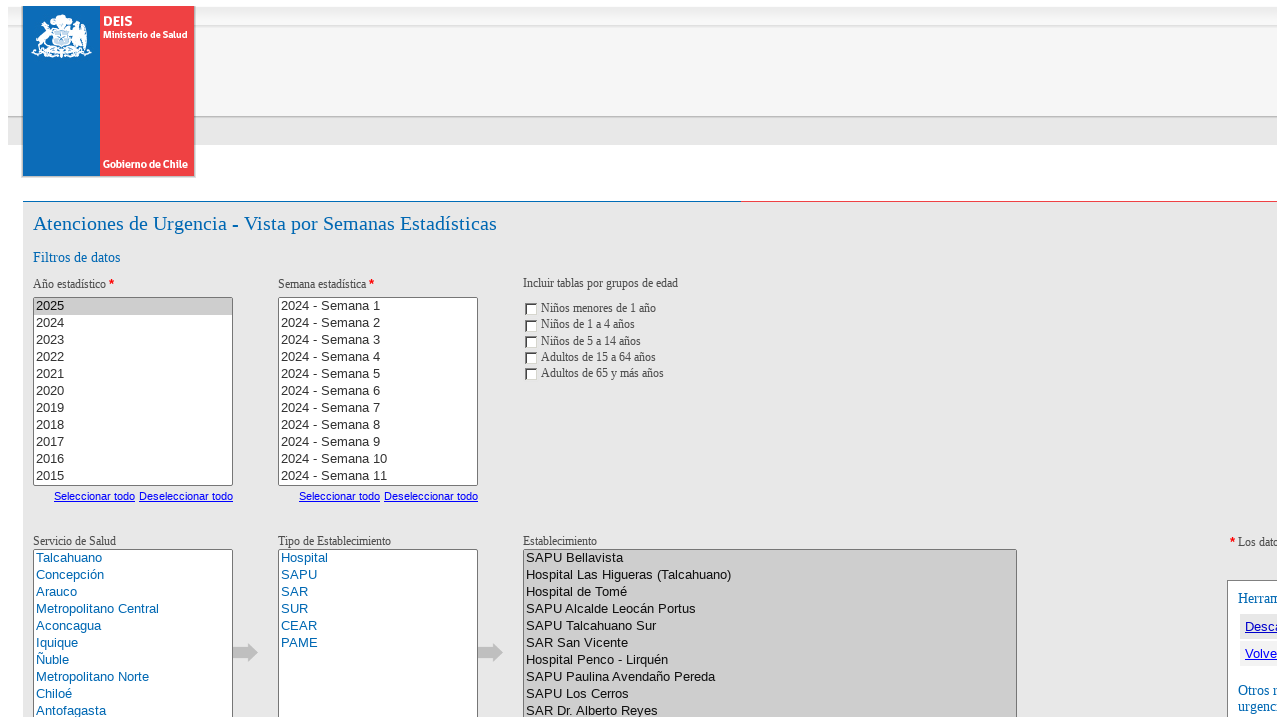

Selected first region option from dropdown on xpath=/html/body/form[1]/table/tbody/tr[3]/td/div/div[1]/table/tbody/tr/td/div[2
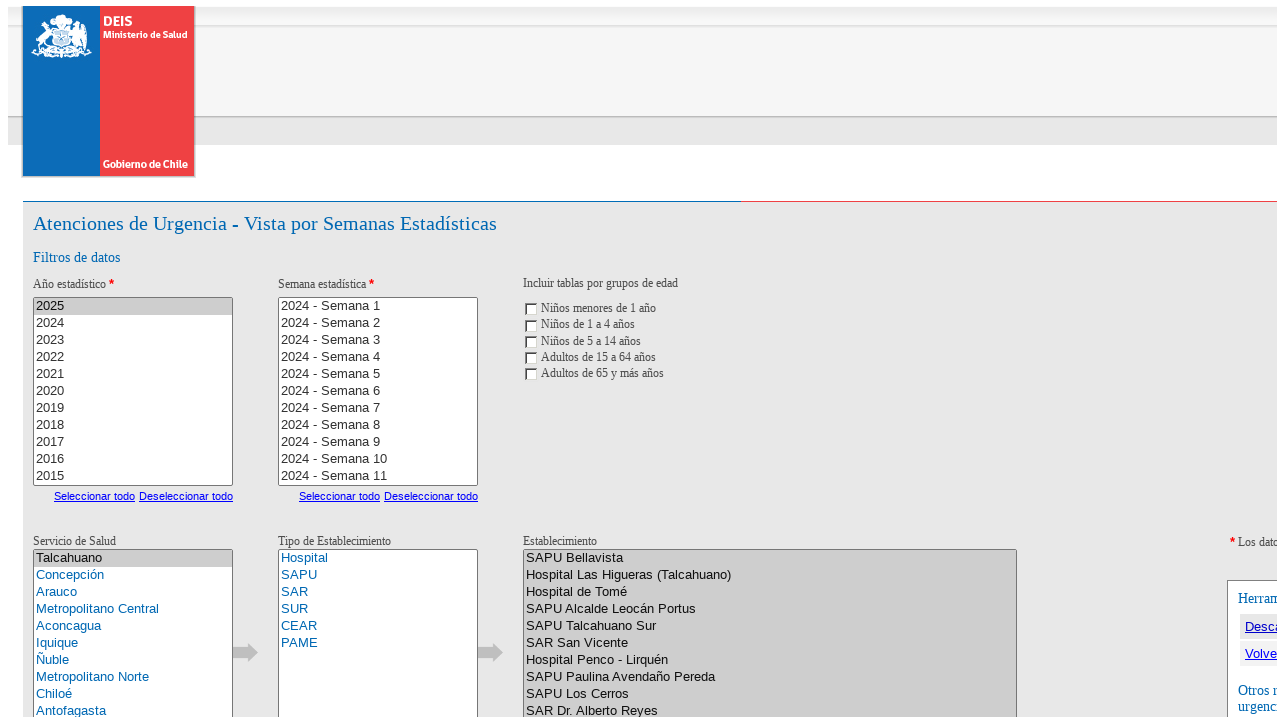

Waited 1 second after region selection
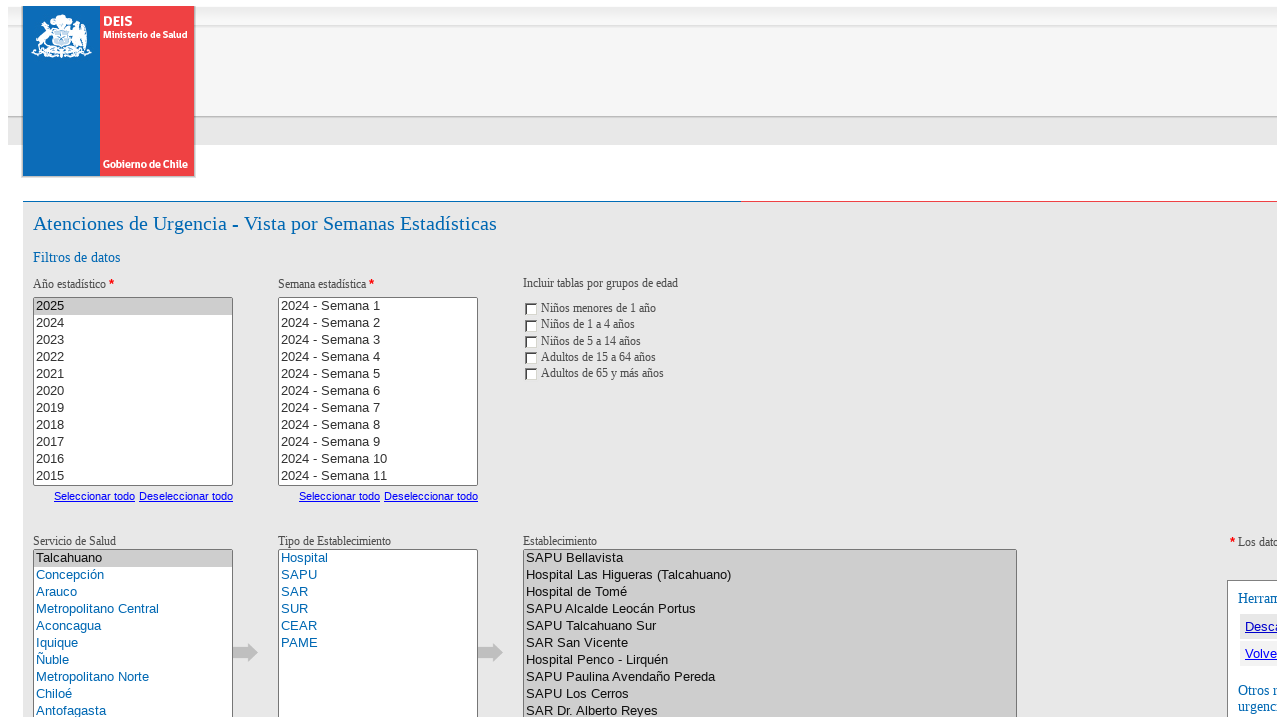

Establishment type dropdown selector became available
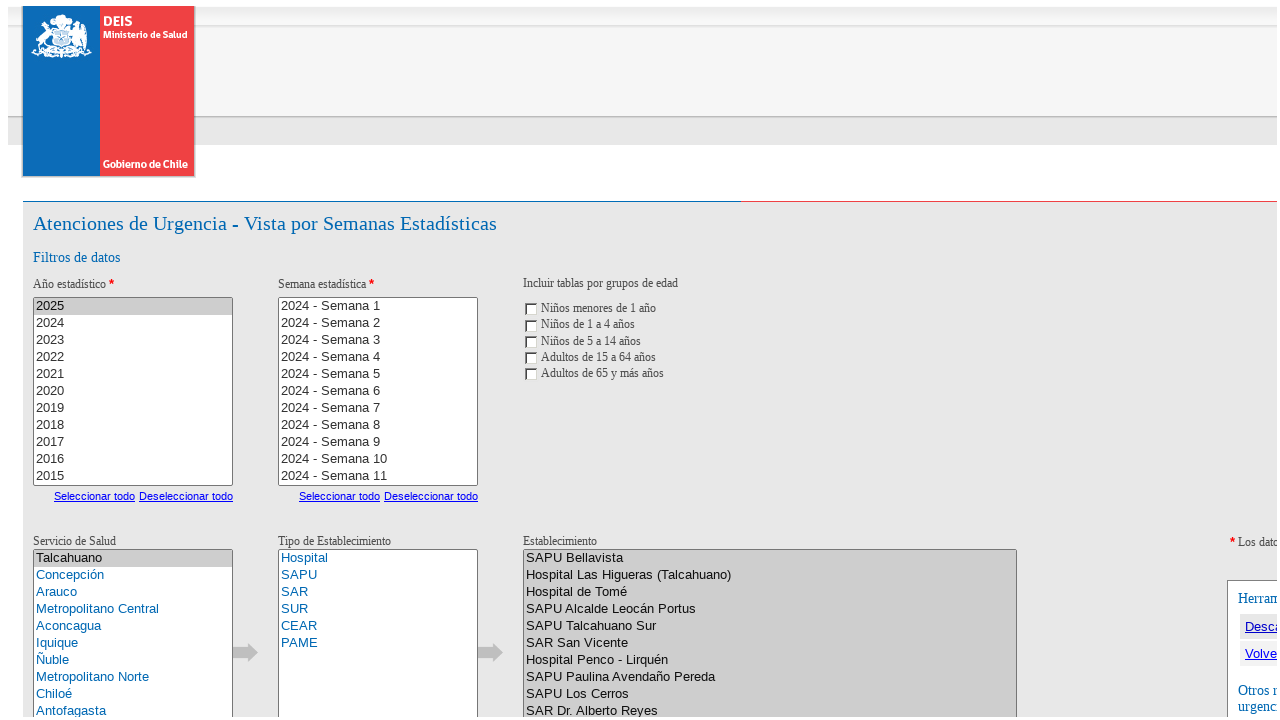

Located establishment type dropdown element
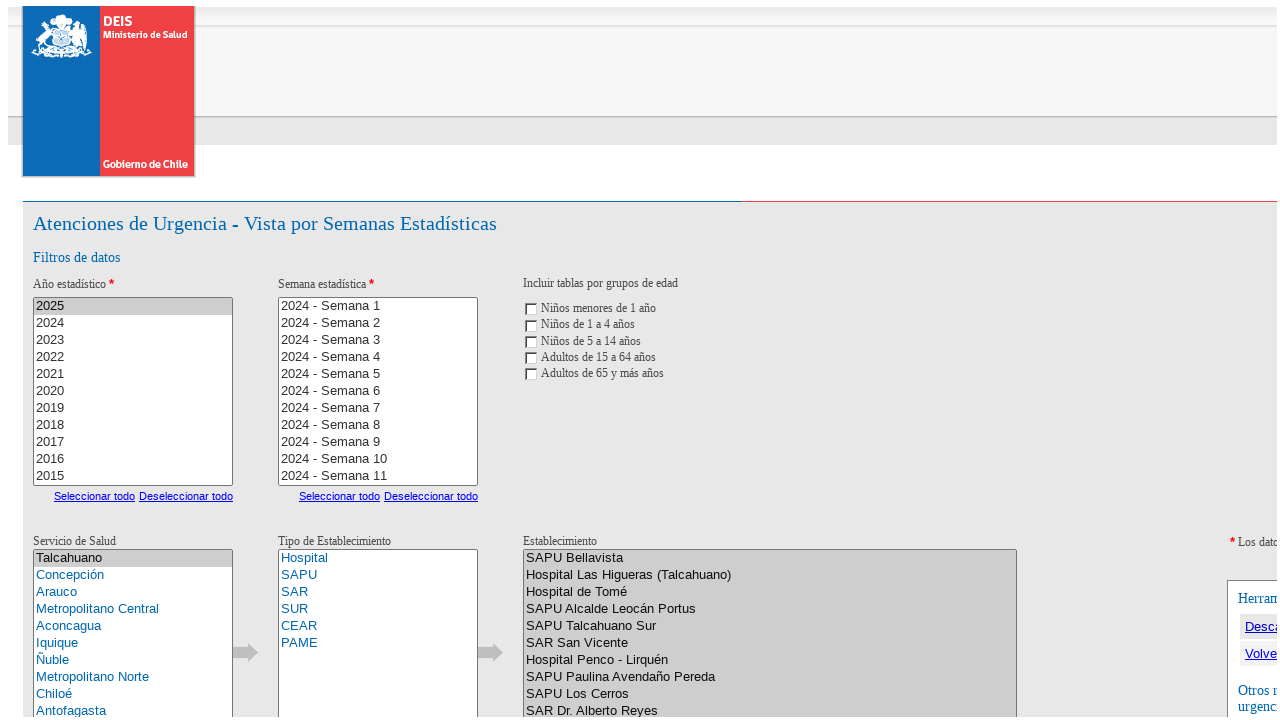

Selected first establishment type option from dropdown on xpath=/html/body/form[1]/table/tbody/tr[3]/td/div/div[1]/table/tbody/tr/td/div[2
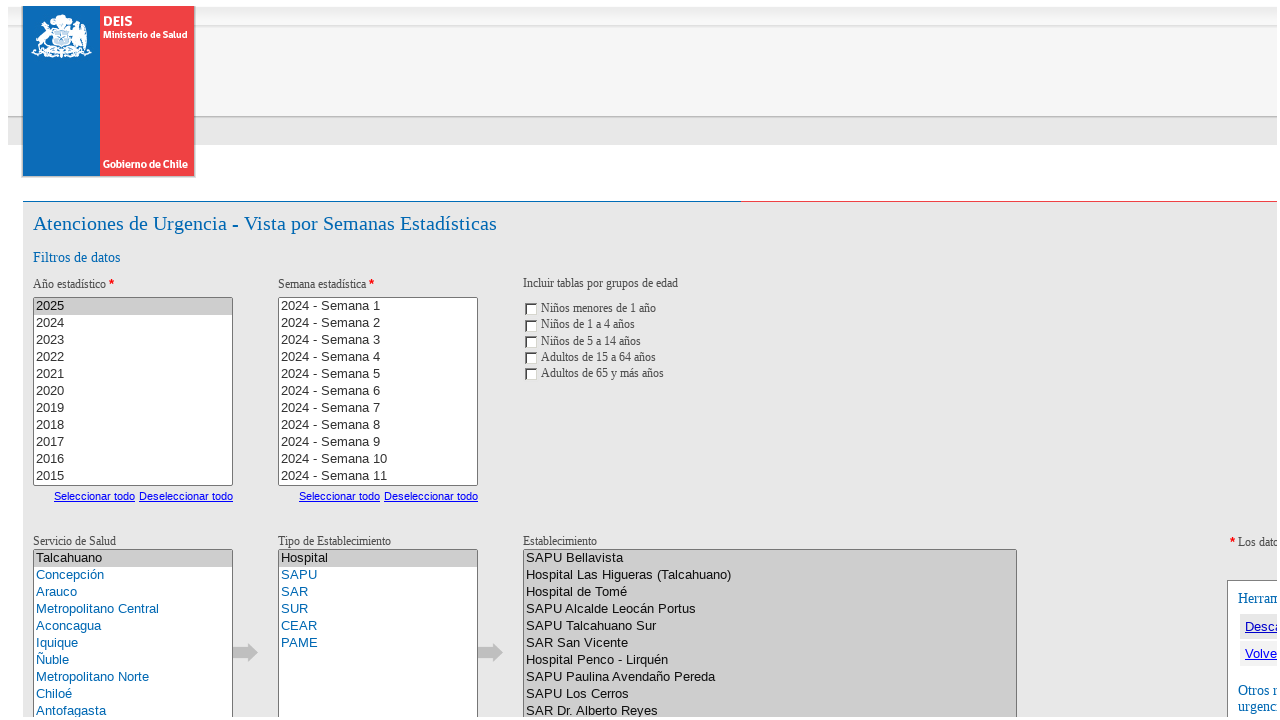

Waited 1 second after establishment type selection
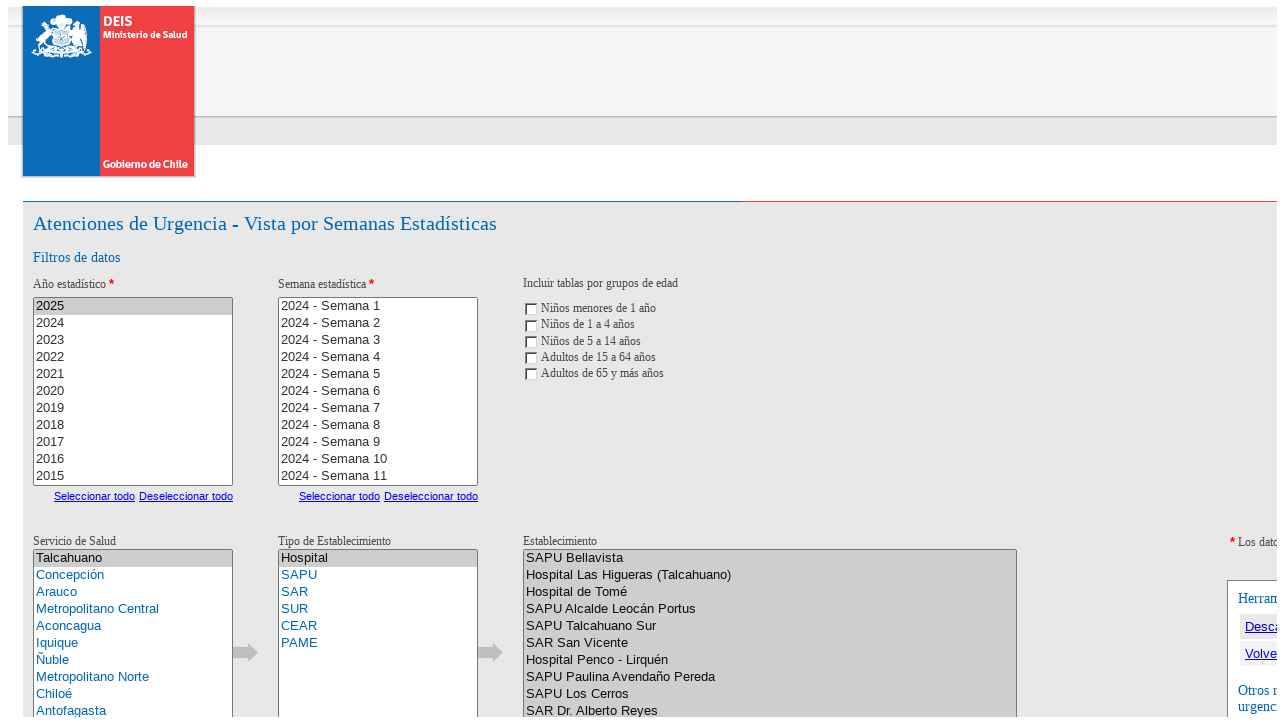

Establishment dropdown selector became available
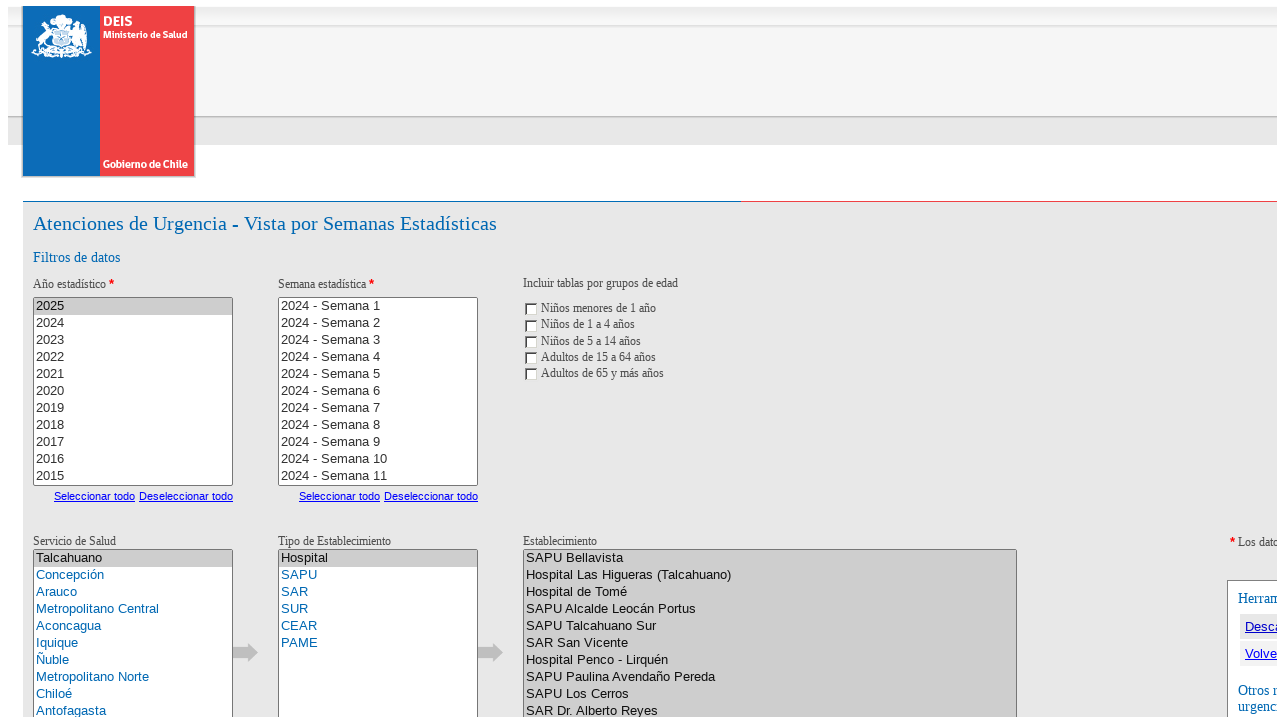

Located establishment dropdown element
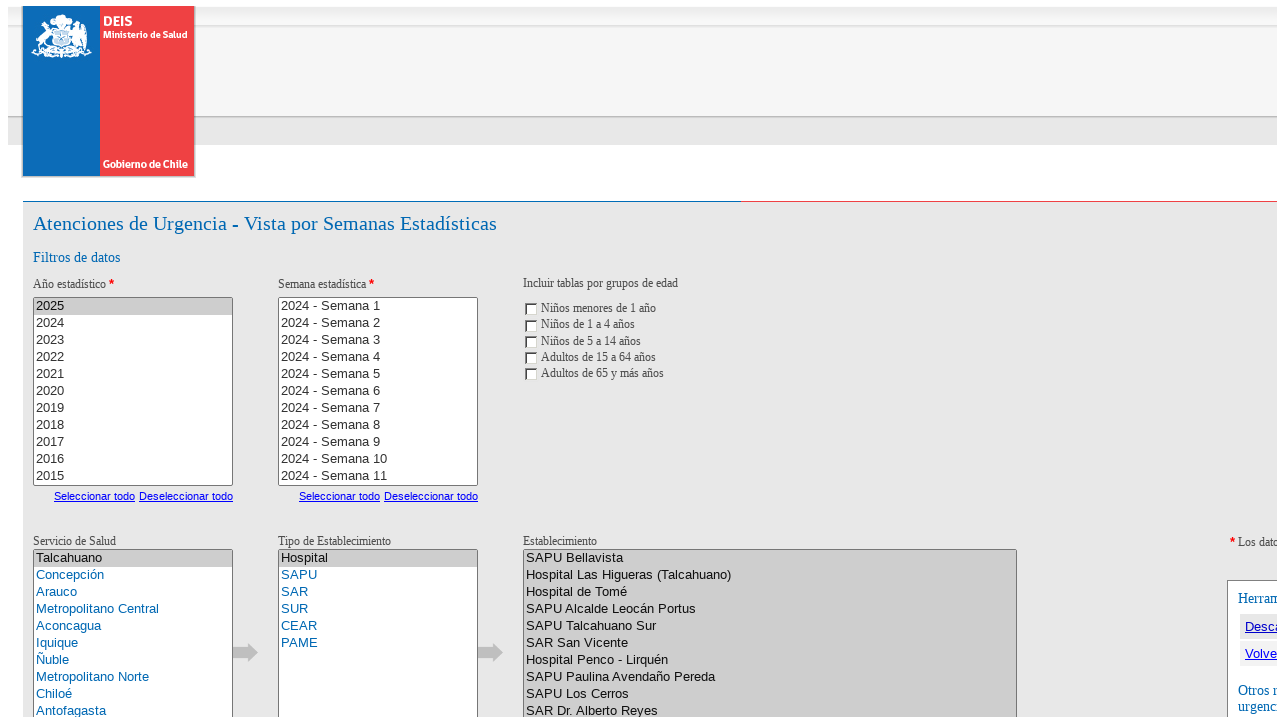

Selected first establishment option from dropdown on xpath=/html/body/form[1]/table/tbody/tr[3]/td/div/div[1]/table/tbody/tr/td/div[2
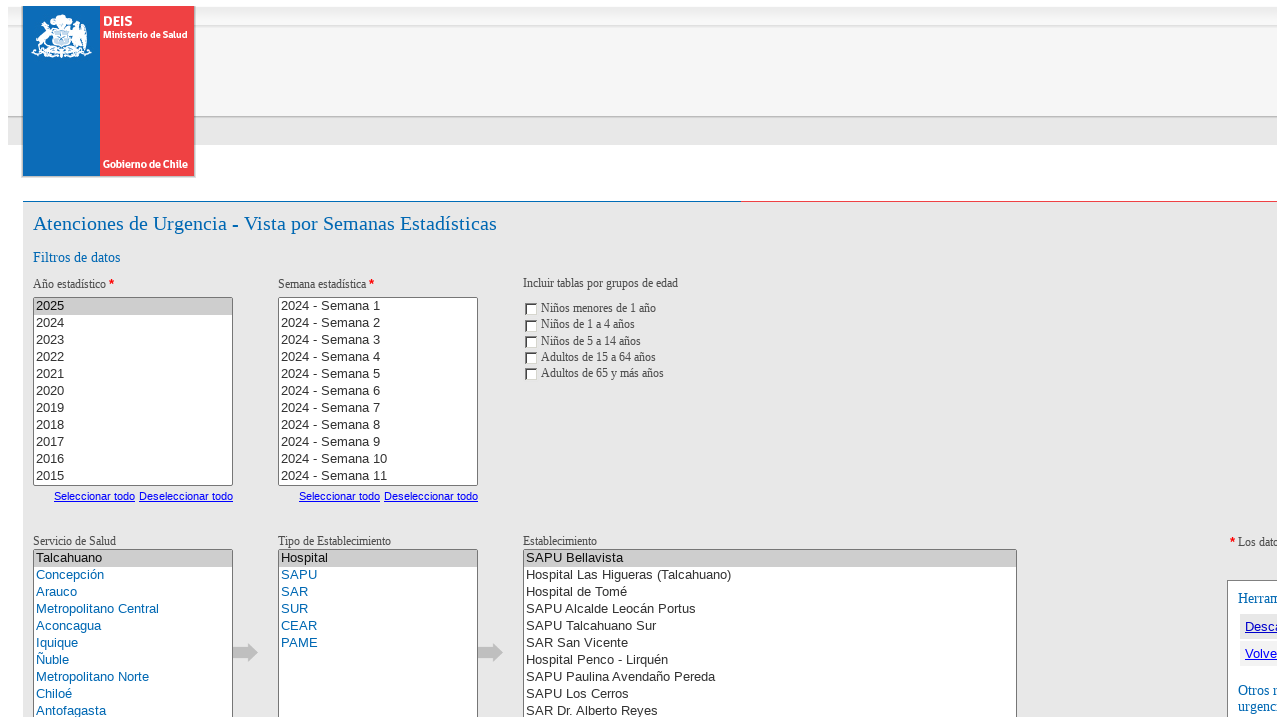

Waited 1 second after establishment selection
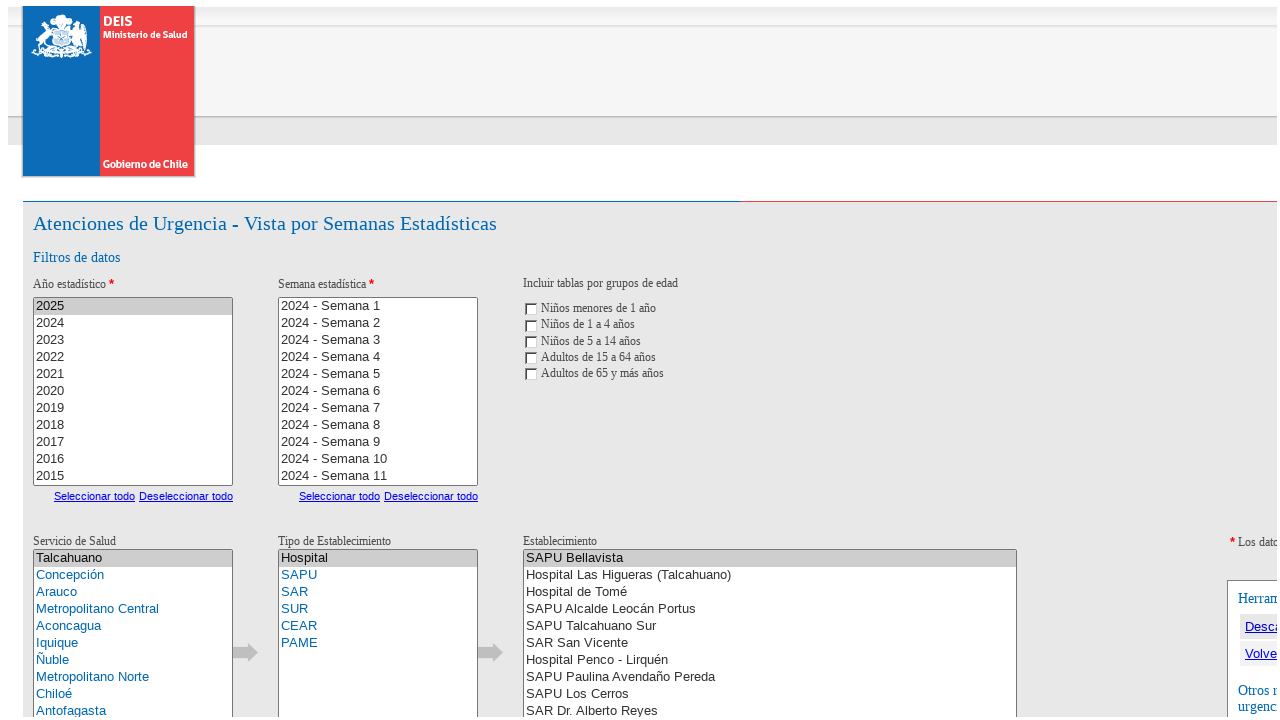

Clicked submit button to generate report at (1110, 360) on button >> nth=0
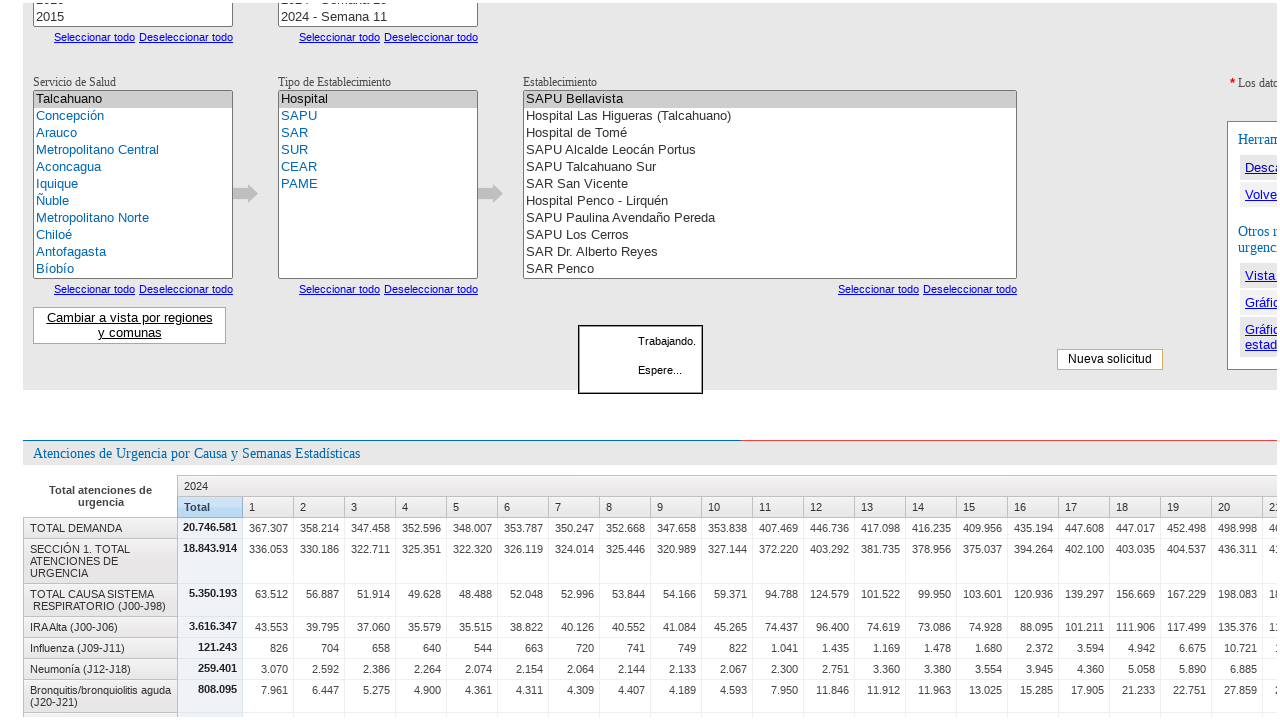

Waited 20 seconds for report results to load
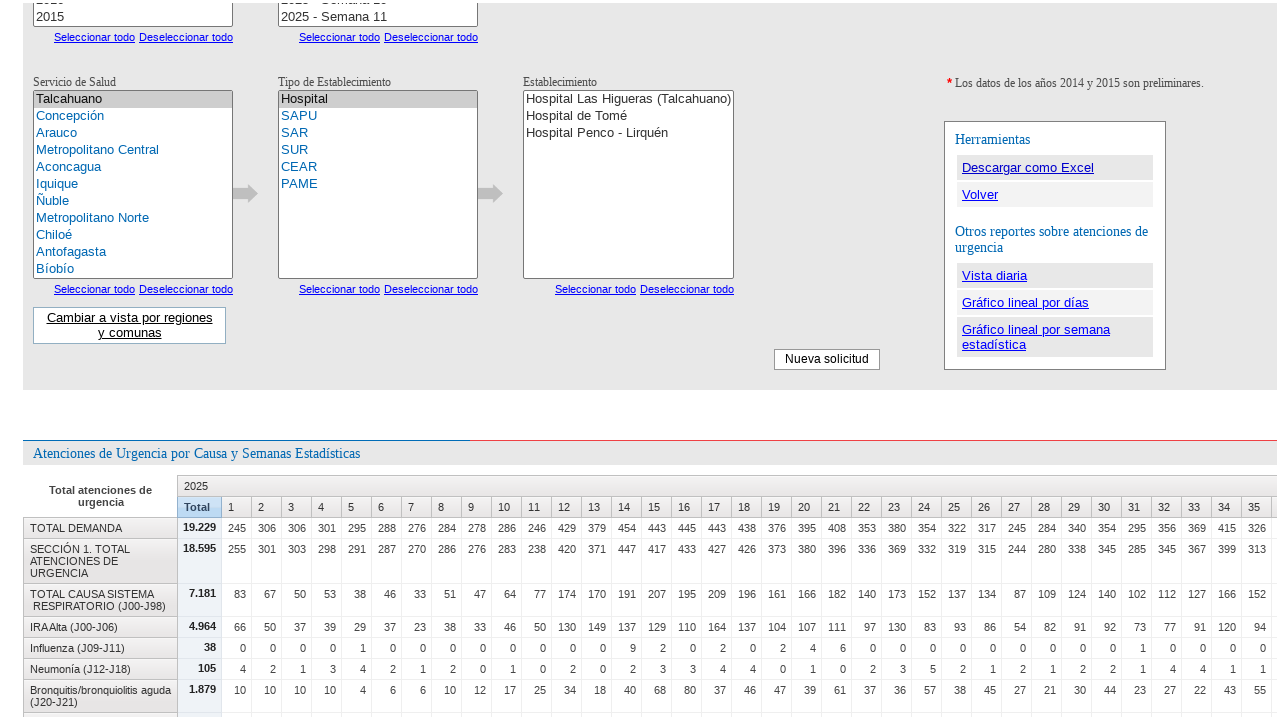

Results table loaded successfully
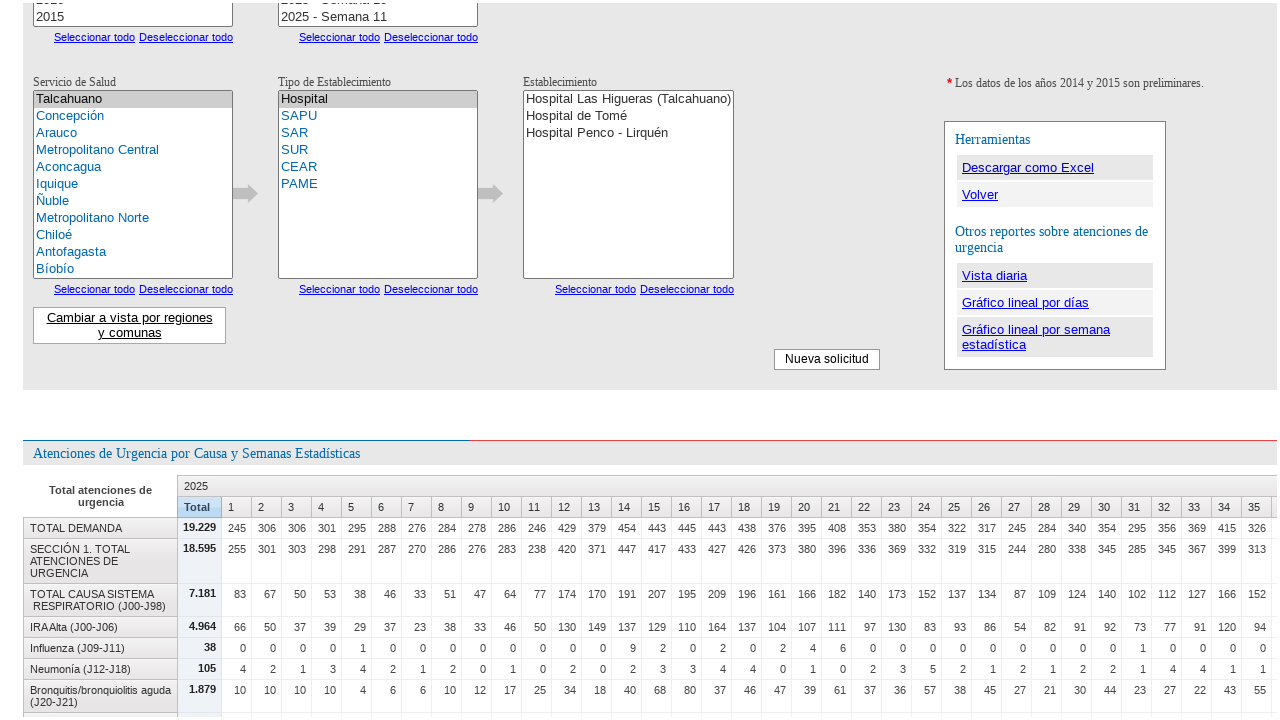

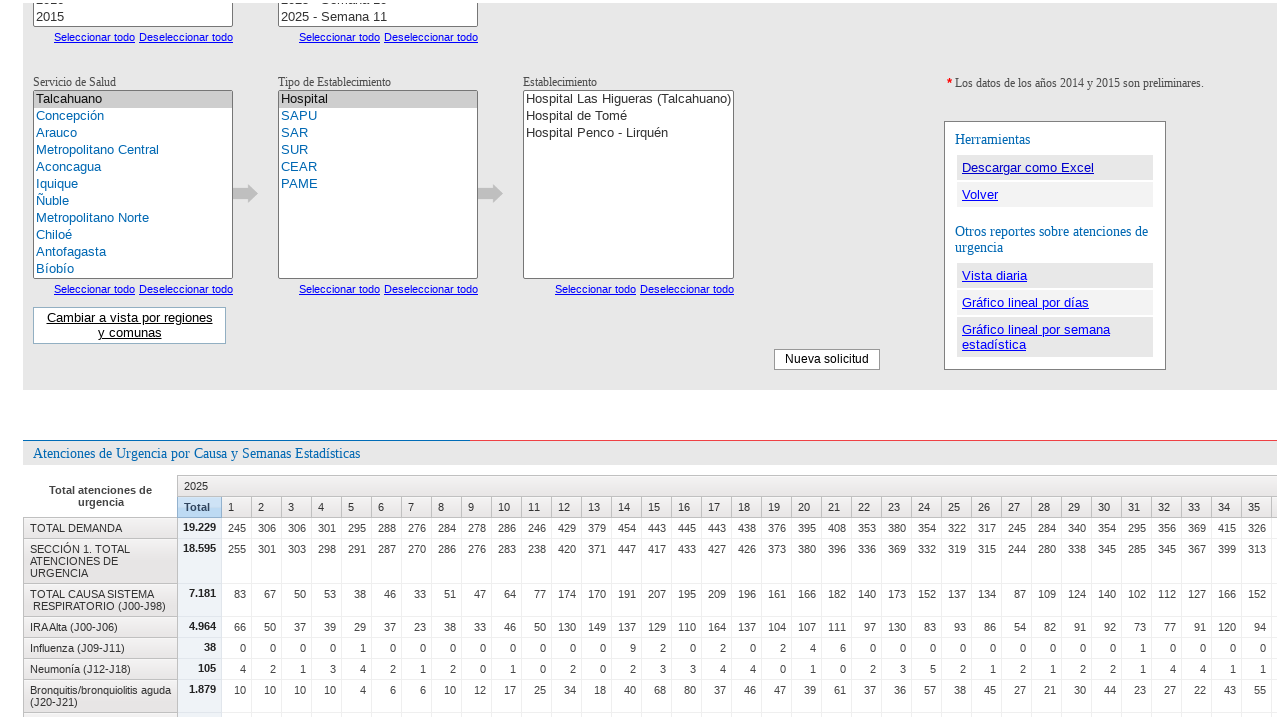